Tests keyboard interaction functionality on a text comparison tool by performing copy, paste, cut, and undo operations between two text editor areas

Starting URL: http://extendsclass.com/text-compare.html

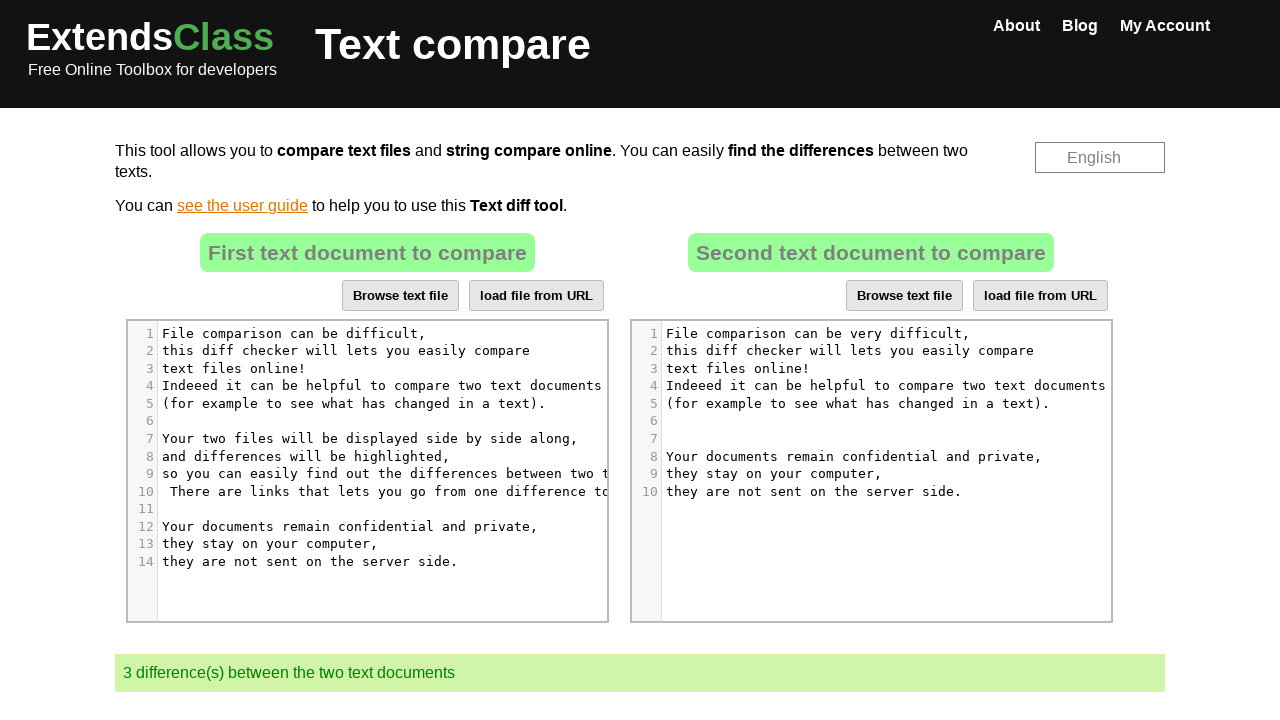

Clicked on first editor container at (367, 471) on xpath=(//div[@class='row-container editor-container'])[1]
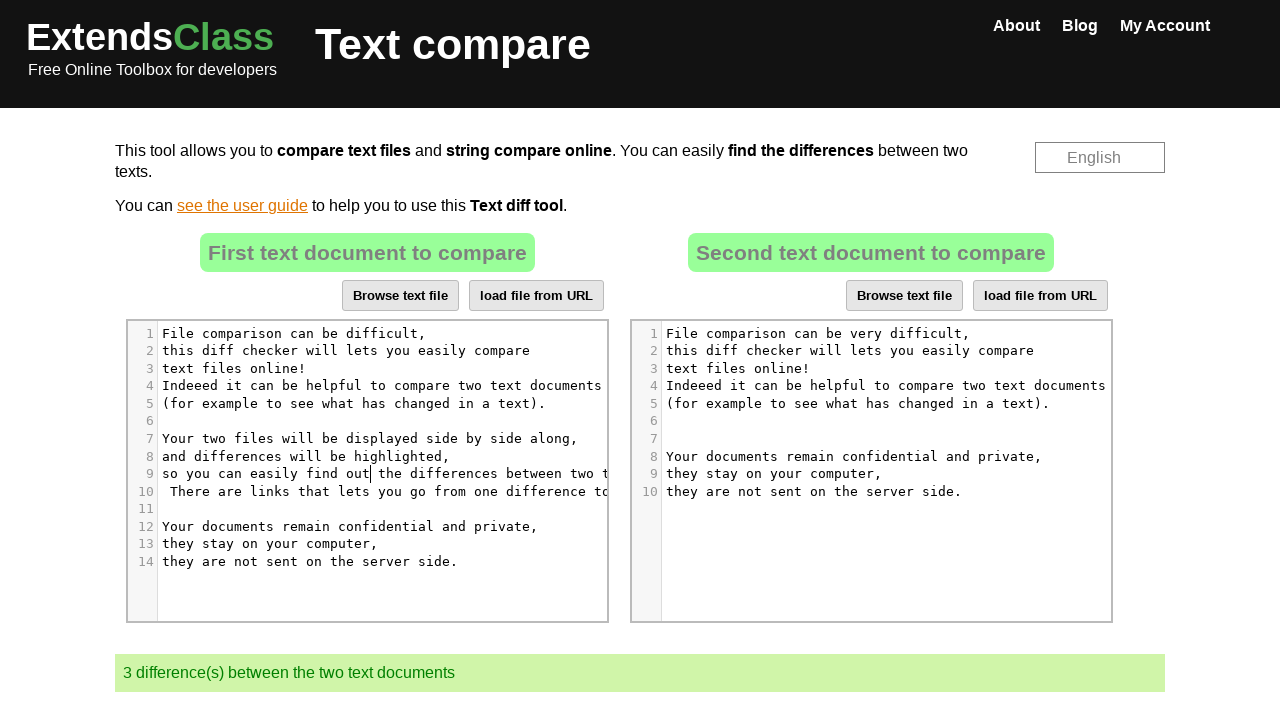

Selected all text in first editor using Ctrl+A
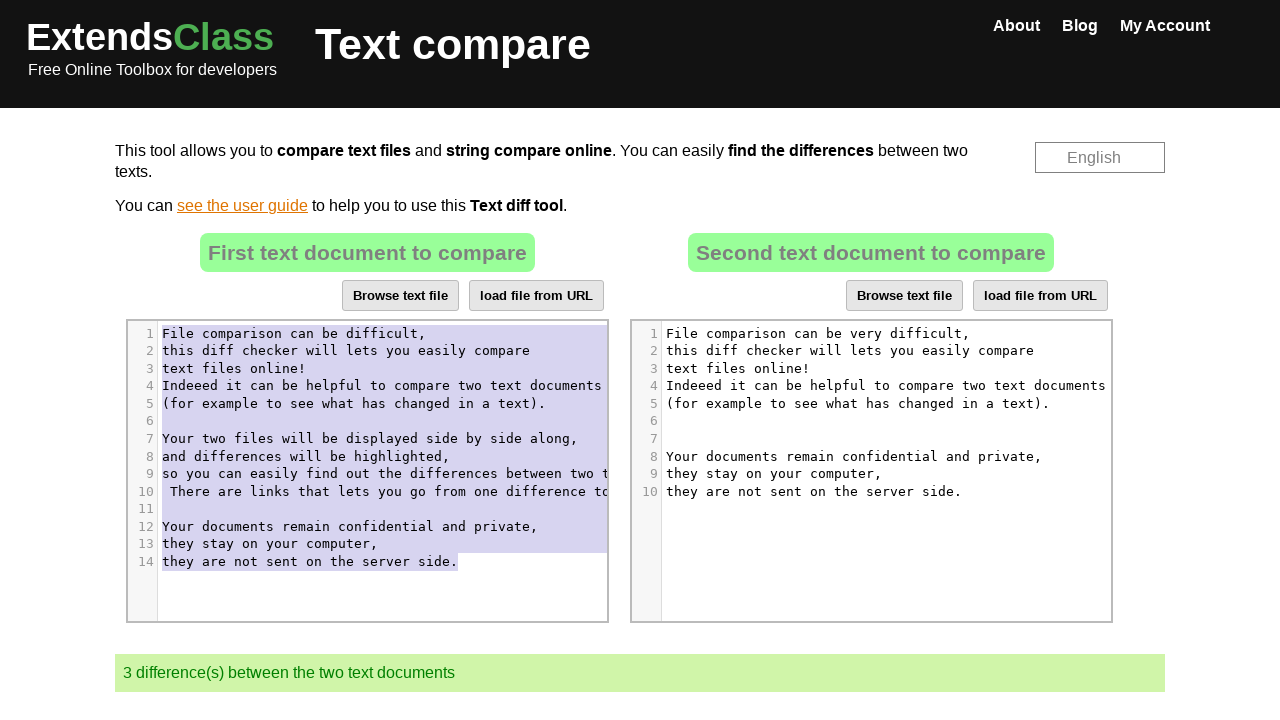

Copied selected text from first editor using Ctrl+C
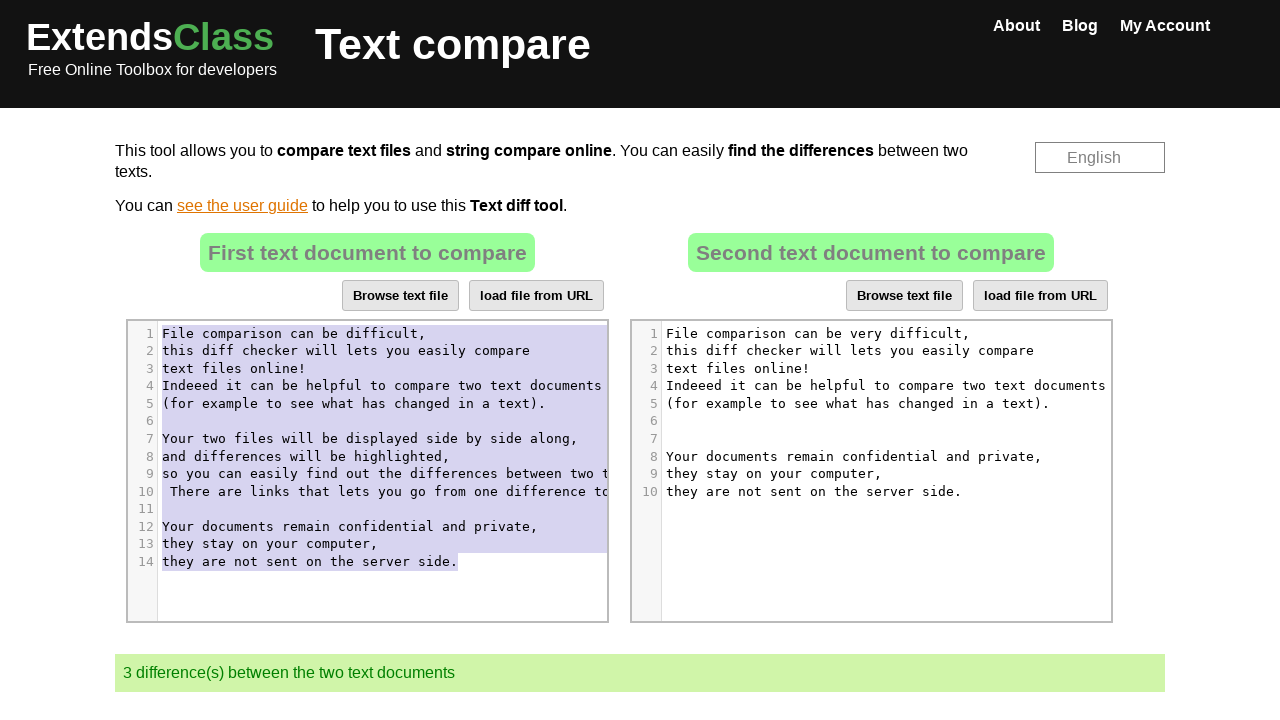

Clicked on second editor container at (871, 471) on xpath=(//div[@class='row-container editor-container'])[2]
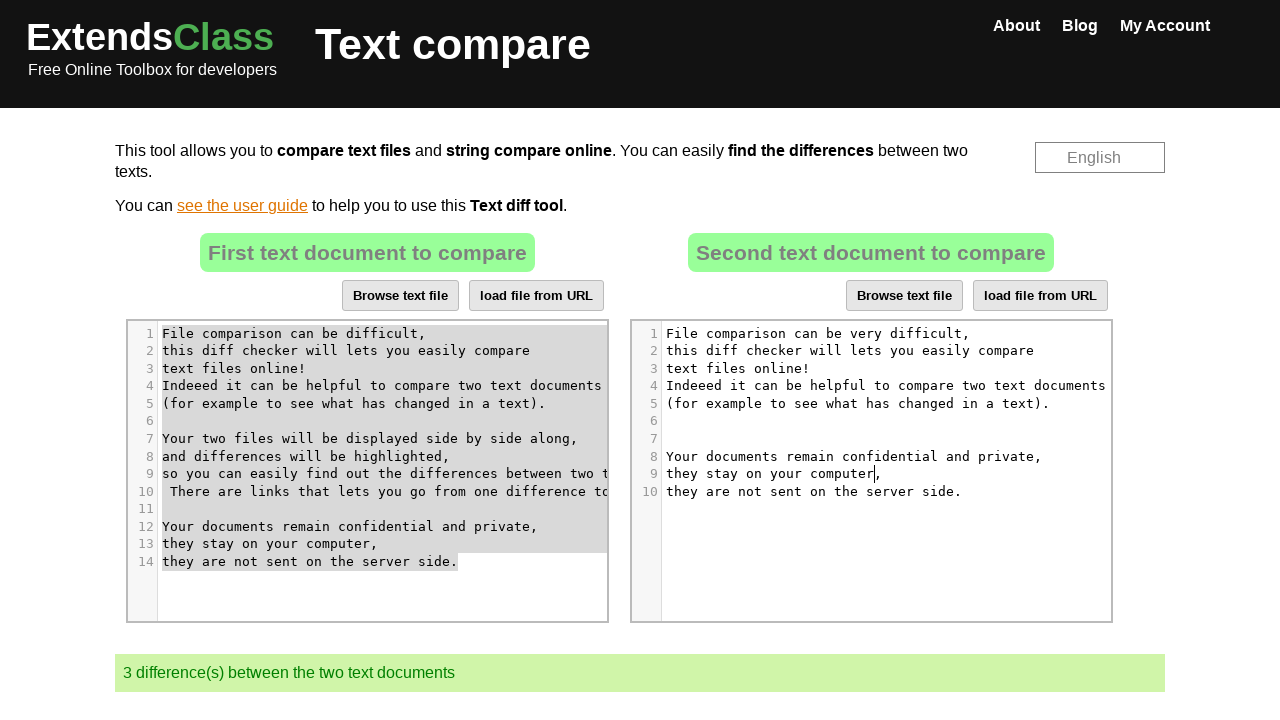

Selected all text in second editor using Ctrl+A
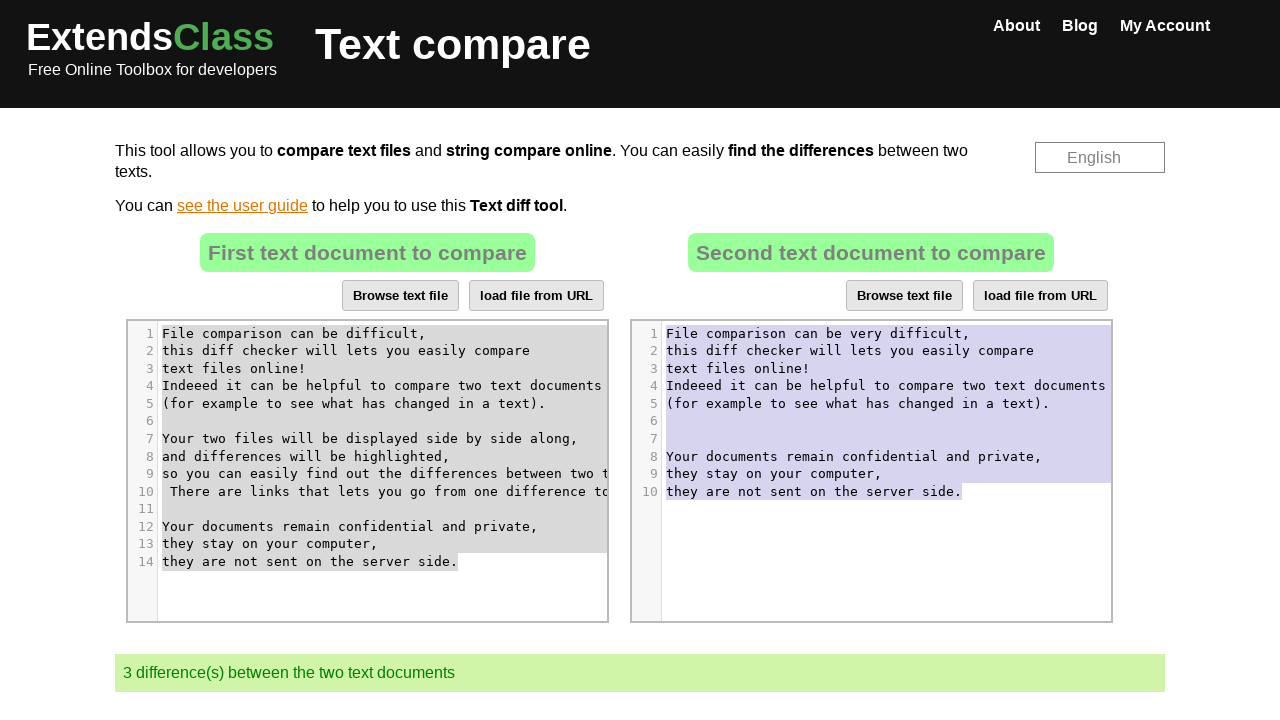

Pasted copied text into second editor using Ctrl+V
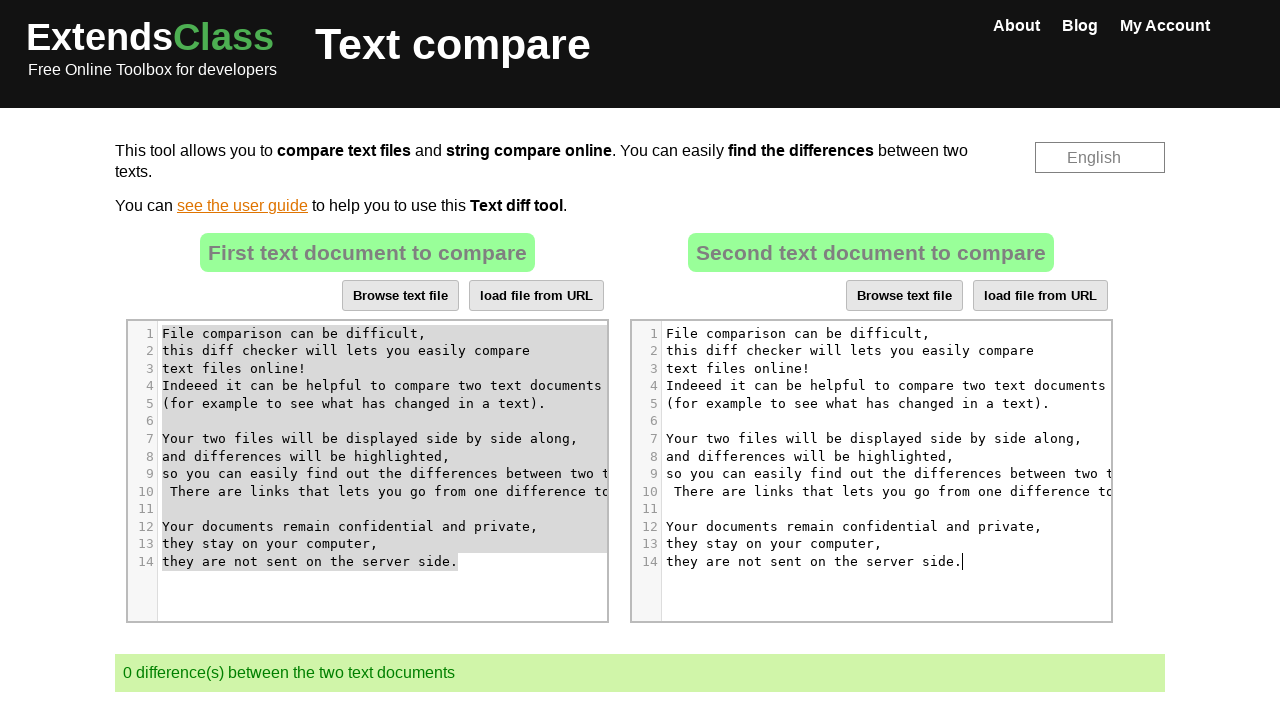

Selected all text in second editor using Ctrl+A
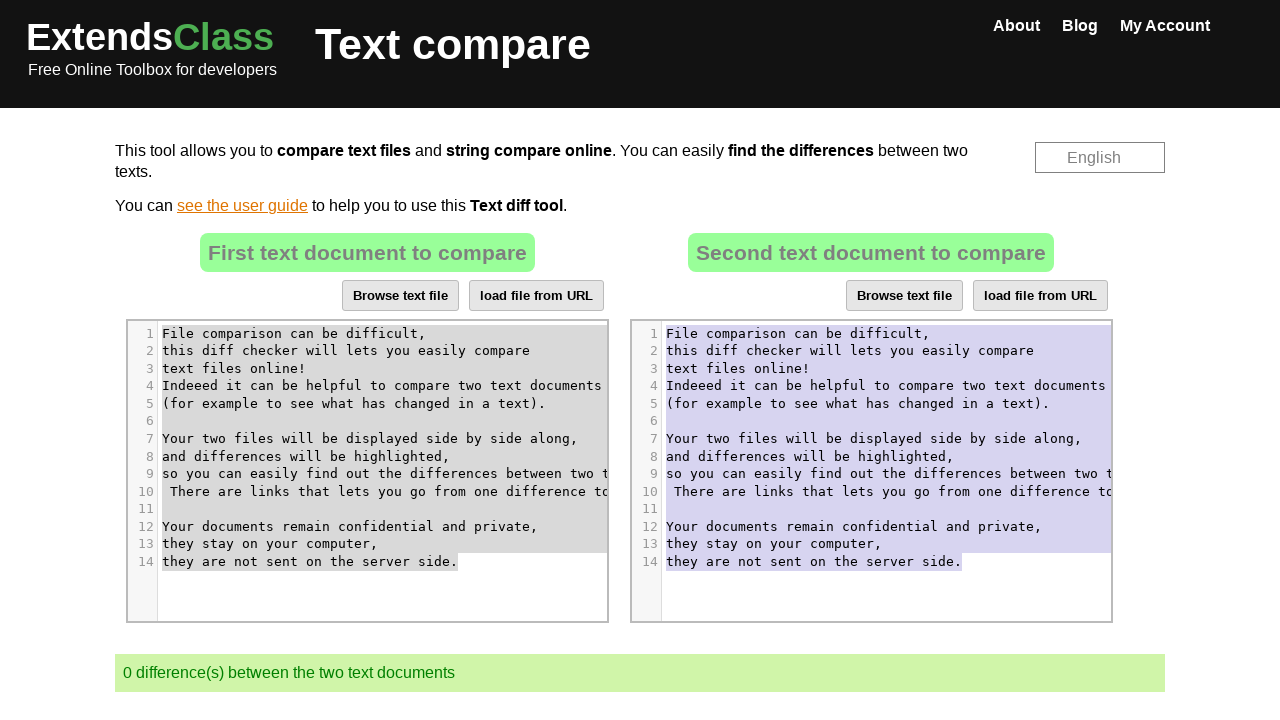

Cut all text from second editor using Ctrl+X
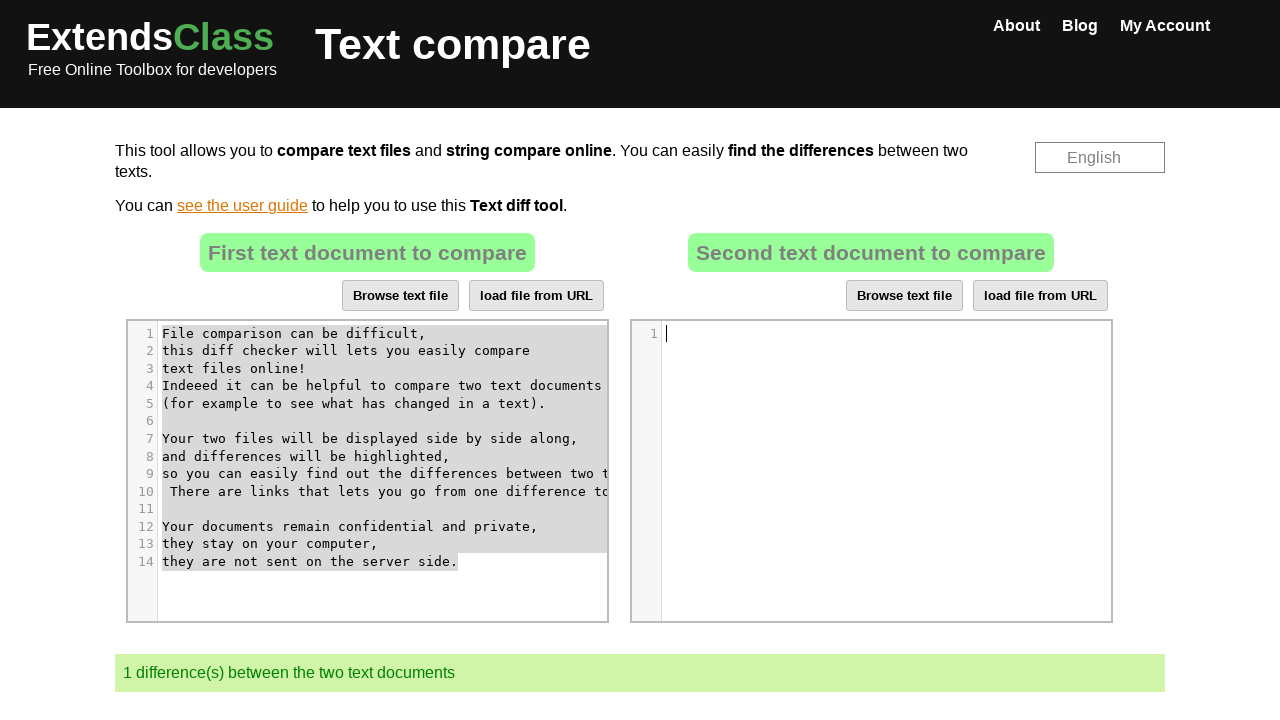

Clicked on first editor container again at (367, 471) on xpath=(//div[@class='row-container editor-container'])[1]
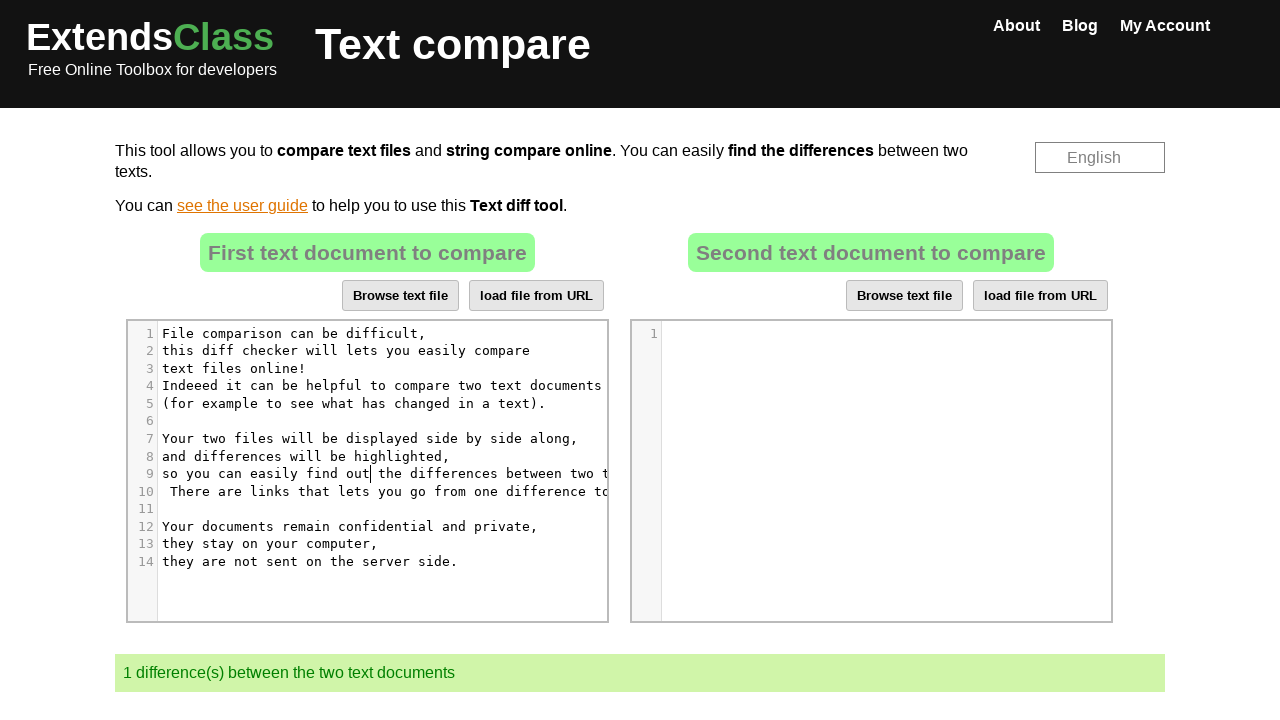

Selected all text in first editor using Ctrl+A
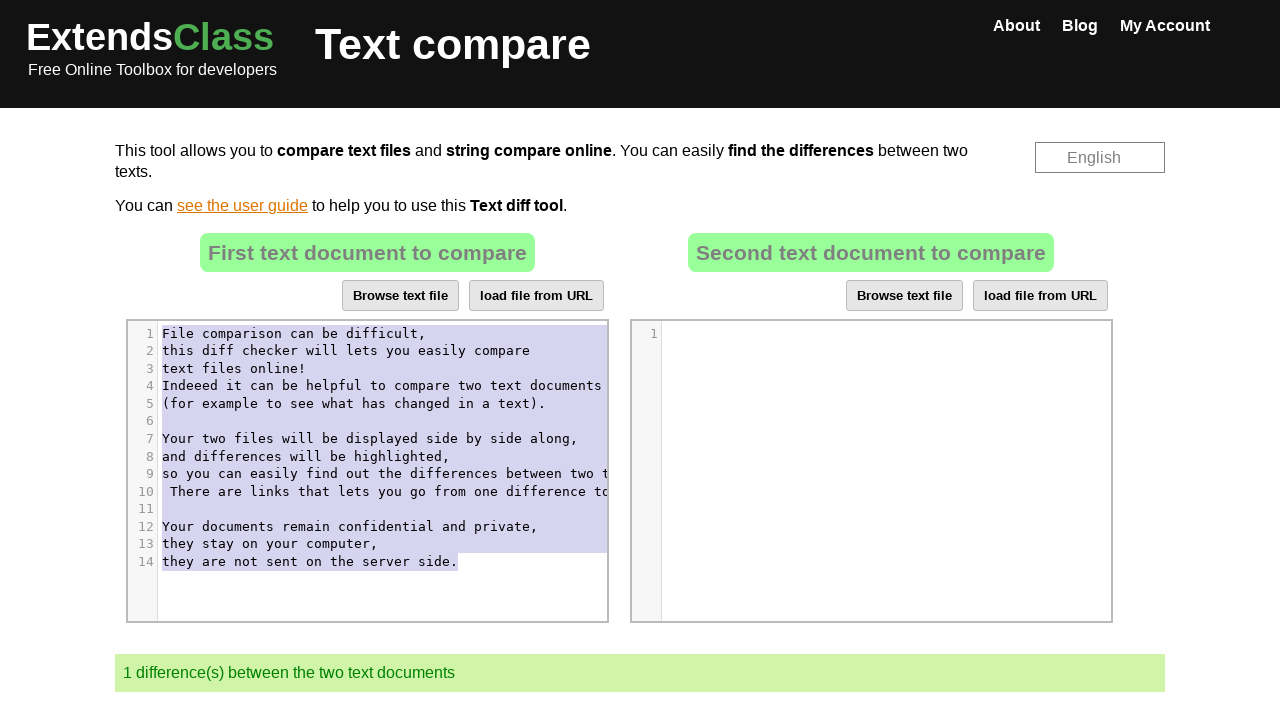

Pasted cut text into first editor using Ctrl+V
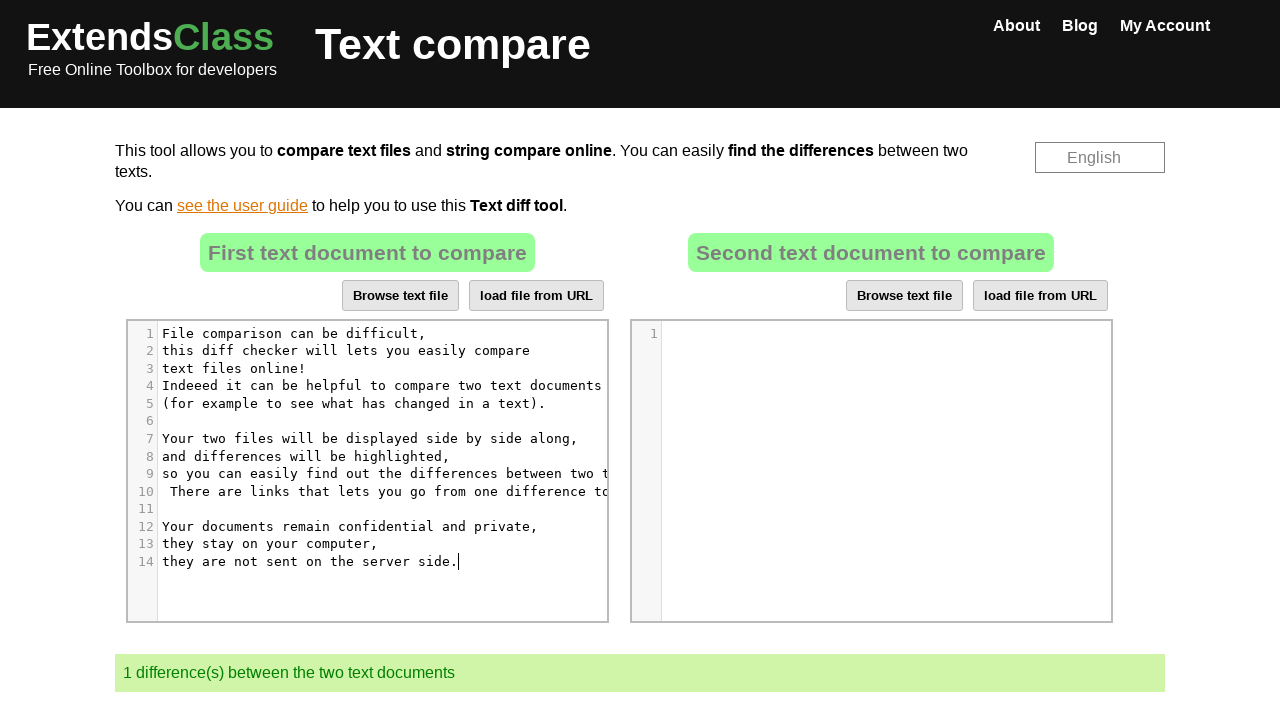

Undid the last action in first editor using Ctrl+Z
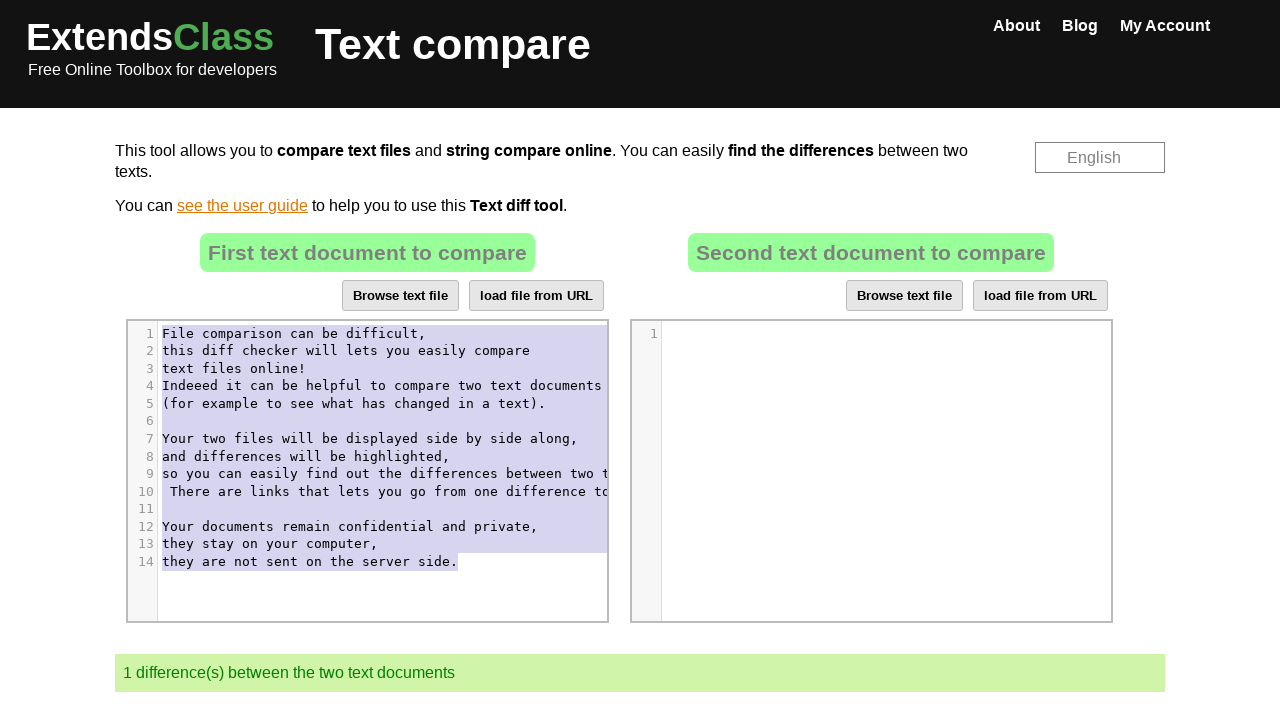

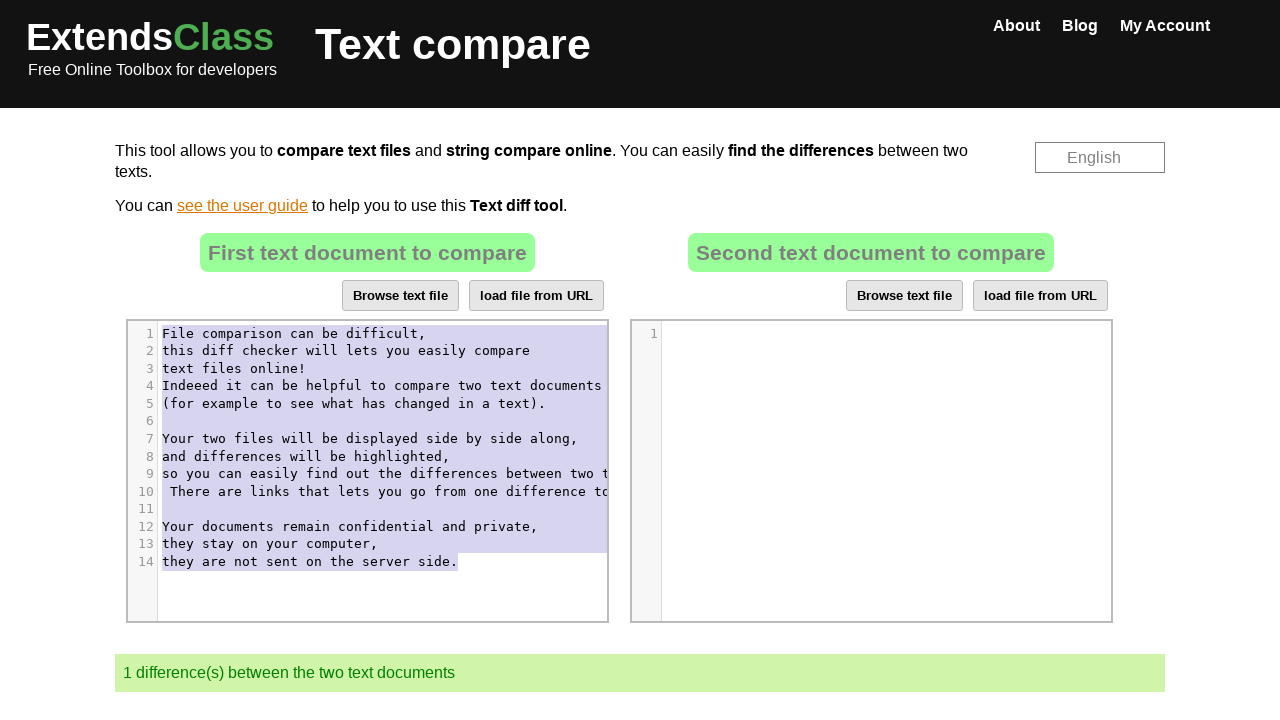